Tests slow typing functionality by entering text character by character with delays into a username field

Starting URL: https://parabank.parasoft.com/parabank/index.htm

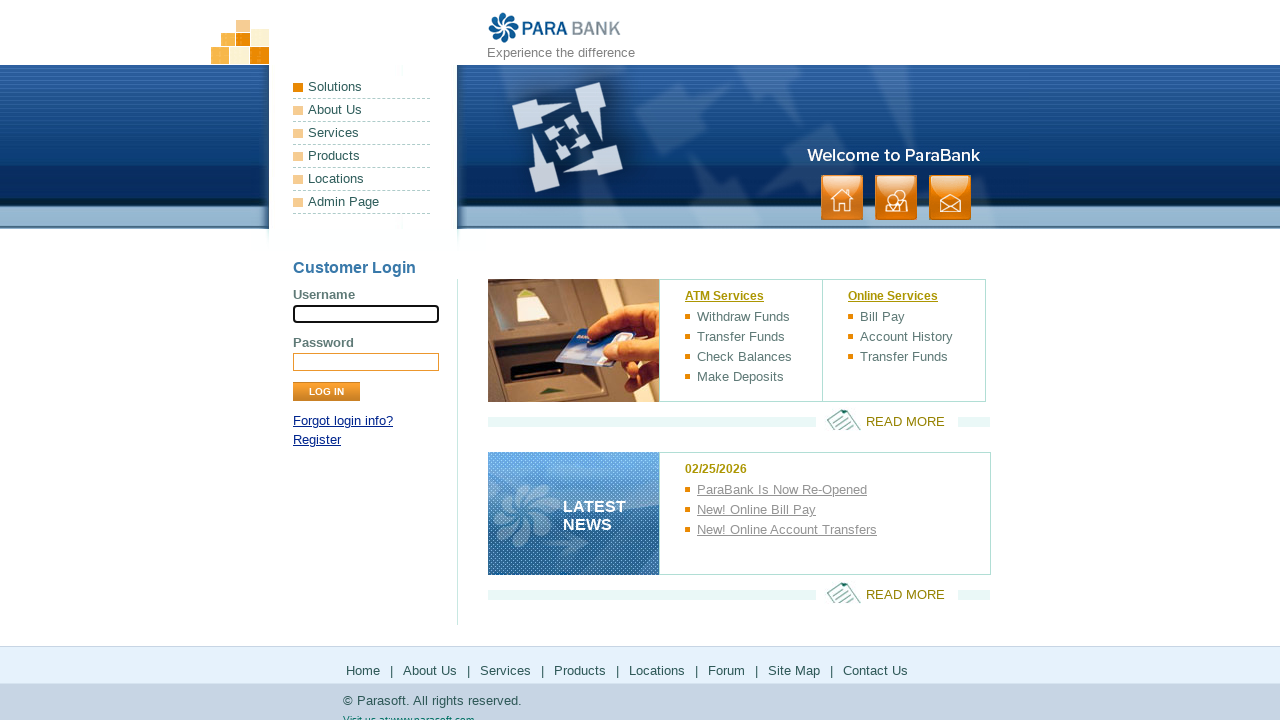

Located username input field
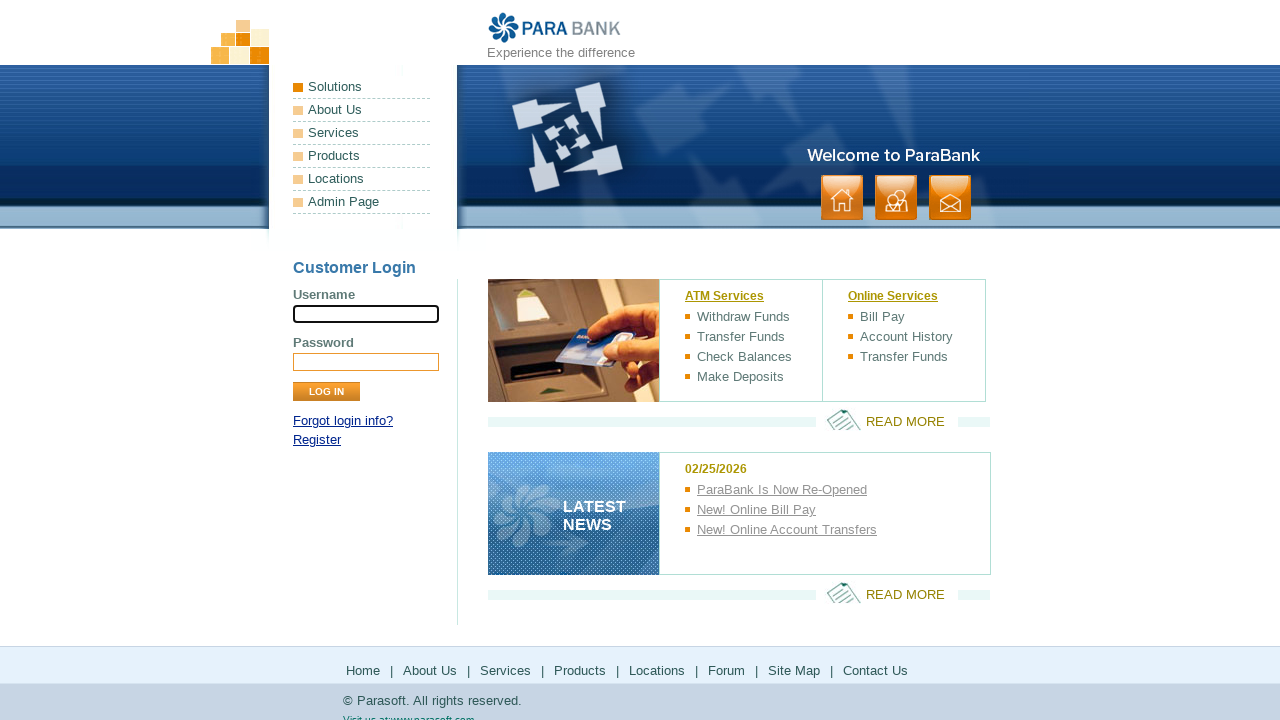

Typed 'bulbul' into username field with 300ms delay between keystrokes on input[name='username']
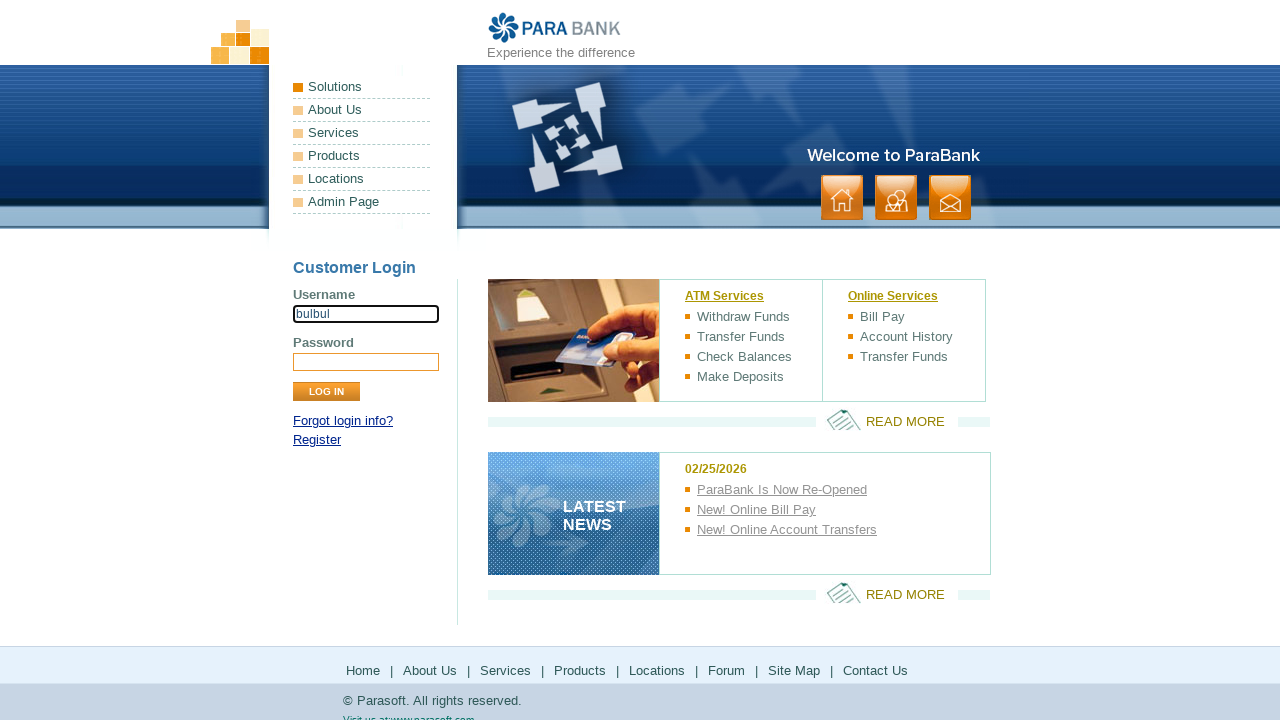

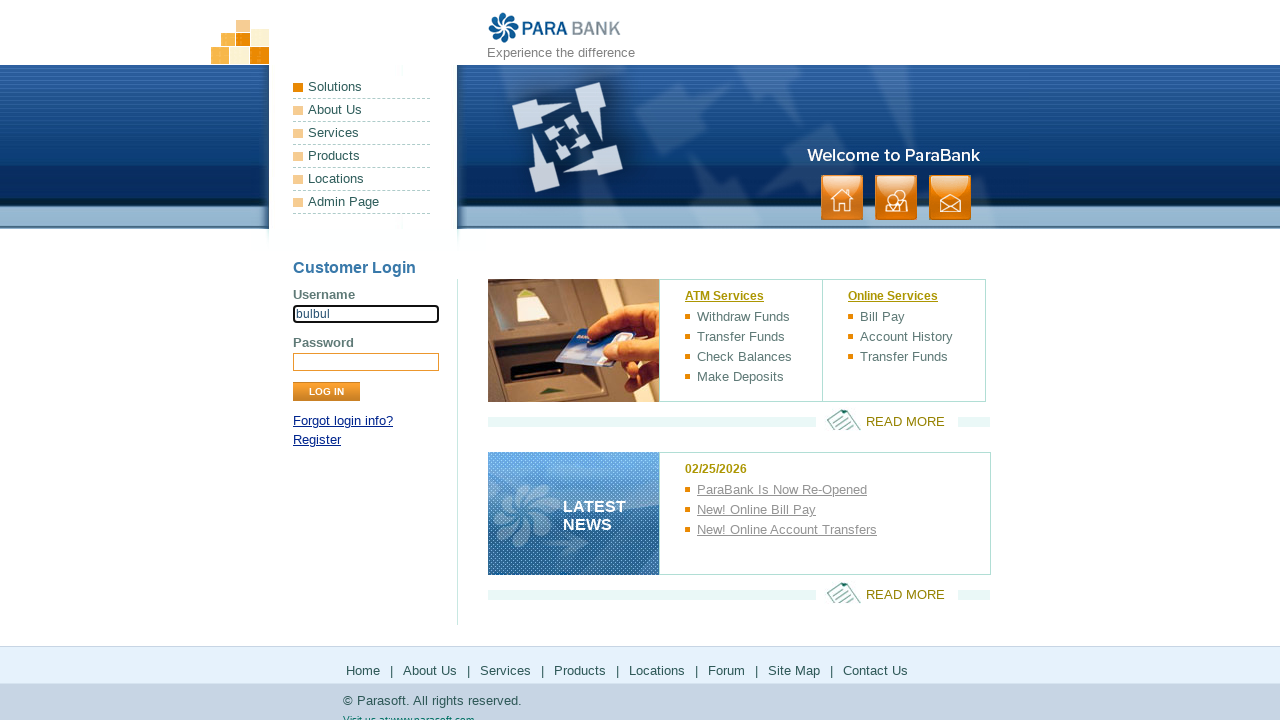